Tests interaction with elements inside an iframe by switching to the iframe context and clicking a button that triggers an alert

Starting URL: https://www.w3schools.com/jsref/tryit.asp?filename=tryjsref_alert

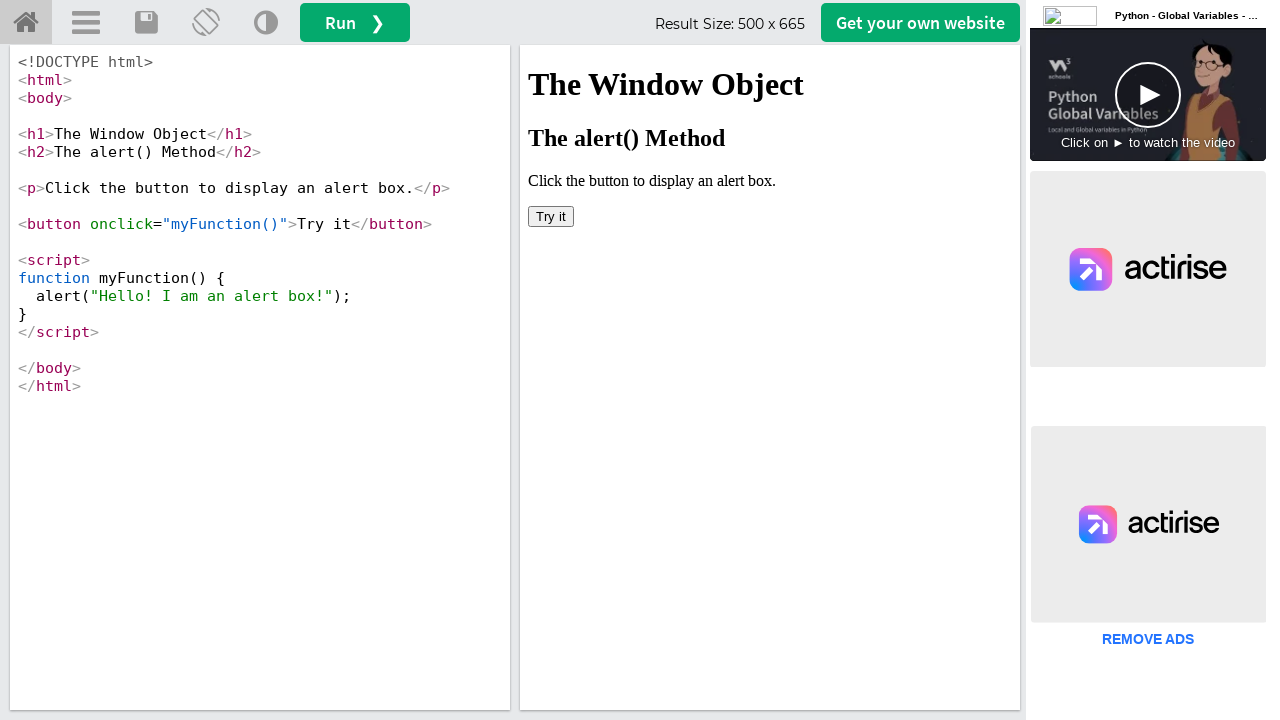

Clicked the run button to execute code in the editor at (355, 22) on button#runbtn
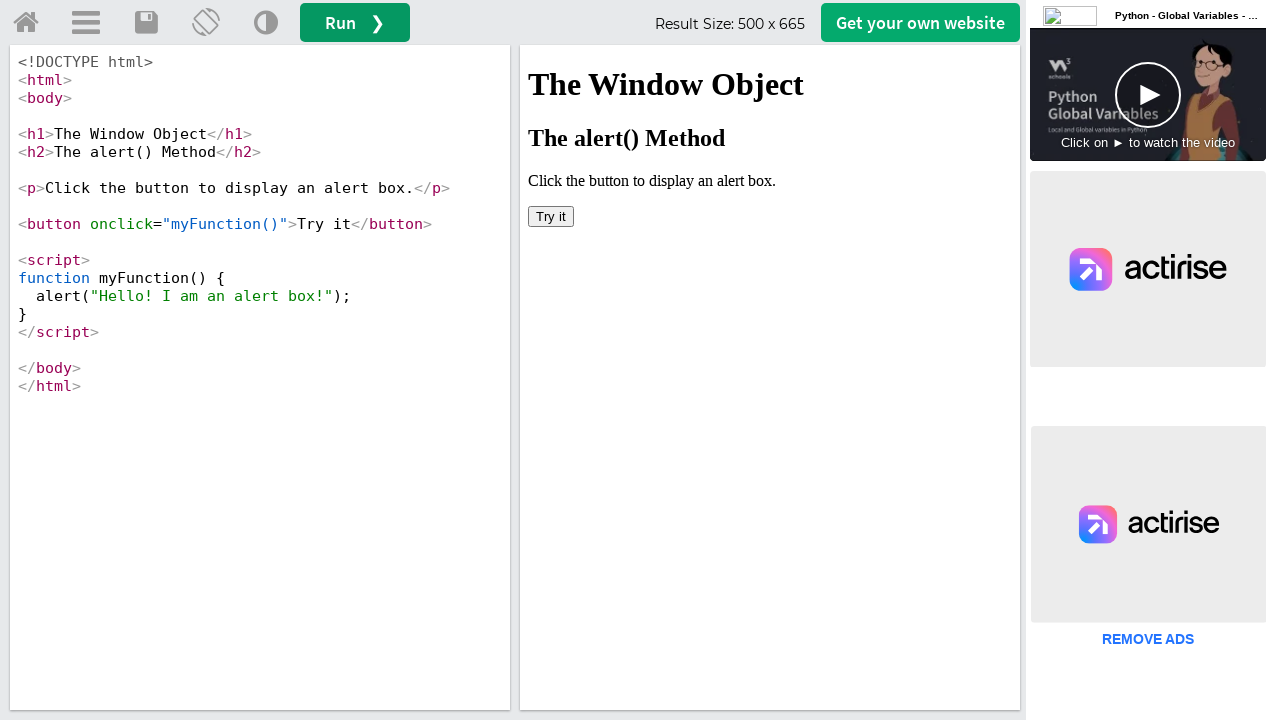

Located the iframe with id 'iframeResult'
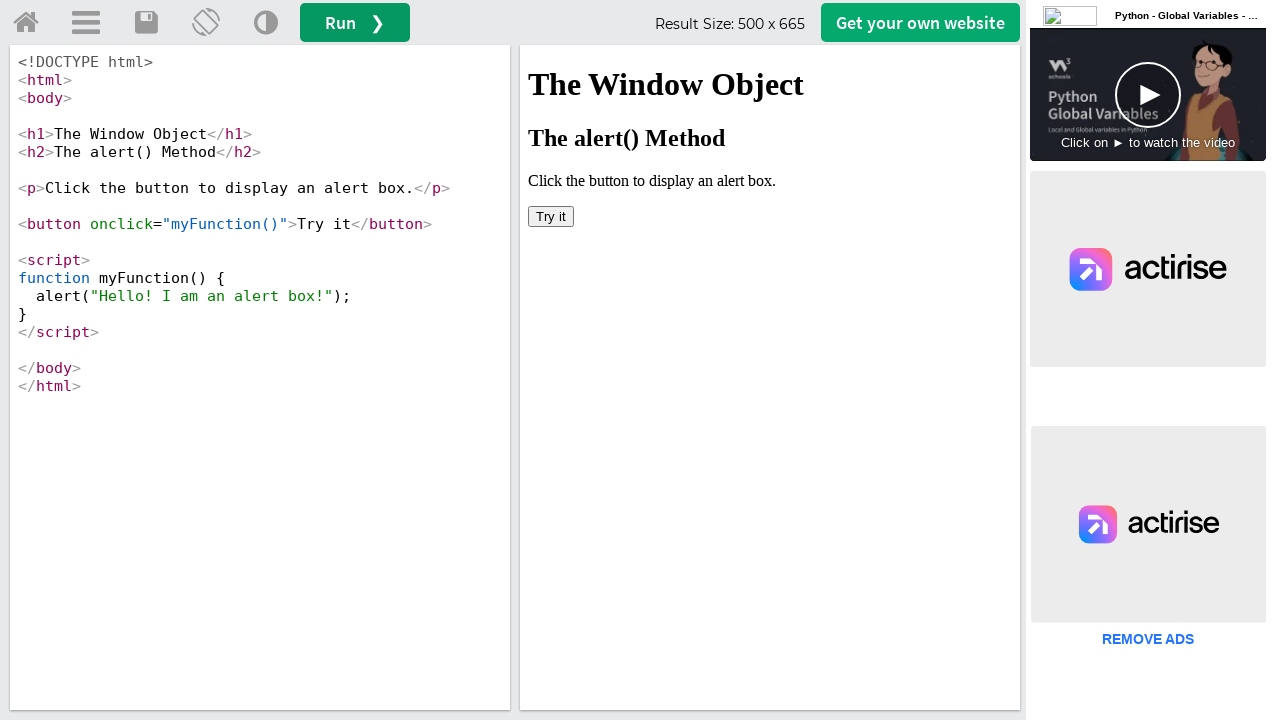

Clicked the 'Try it' button inside the iframe at (551, 216) on iframe#iframeResult >> internal:control=enter-frame >> button:has-text('Try it')
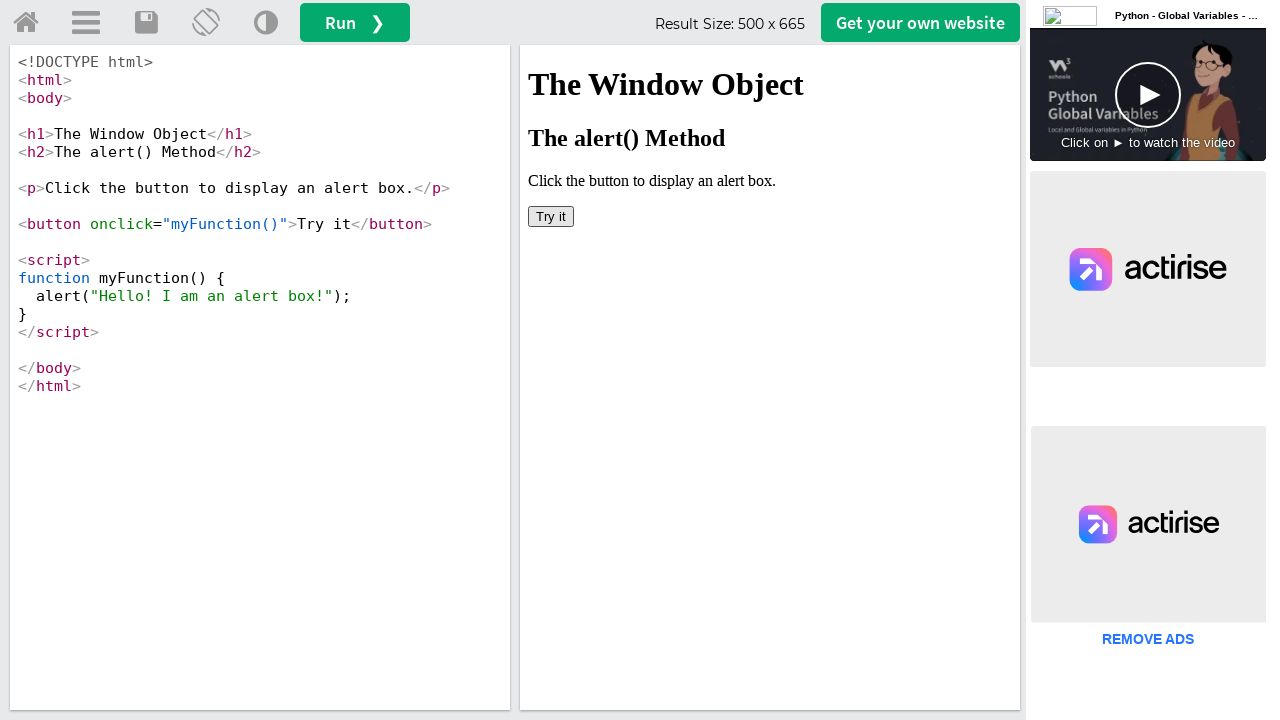

Set up dialog handler to accept alerts
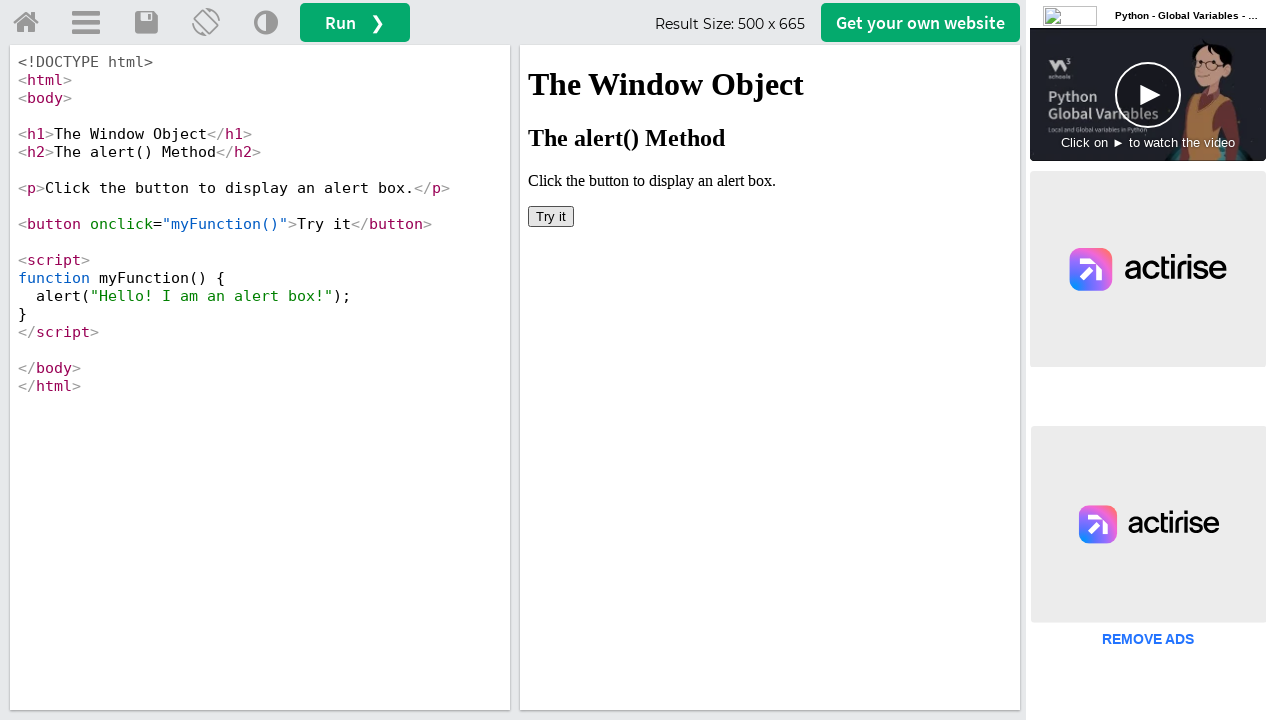

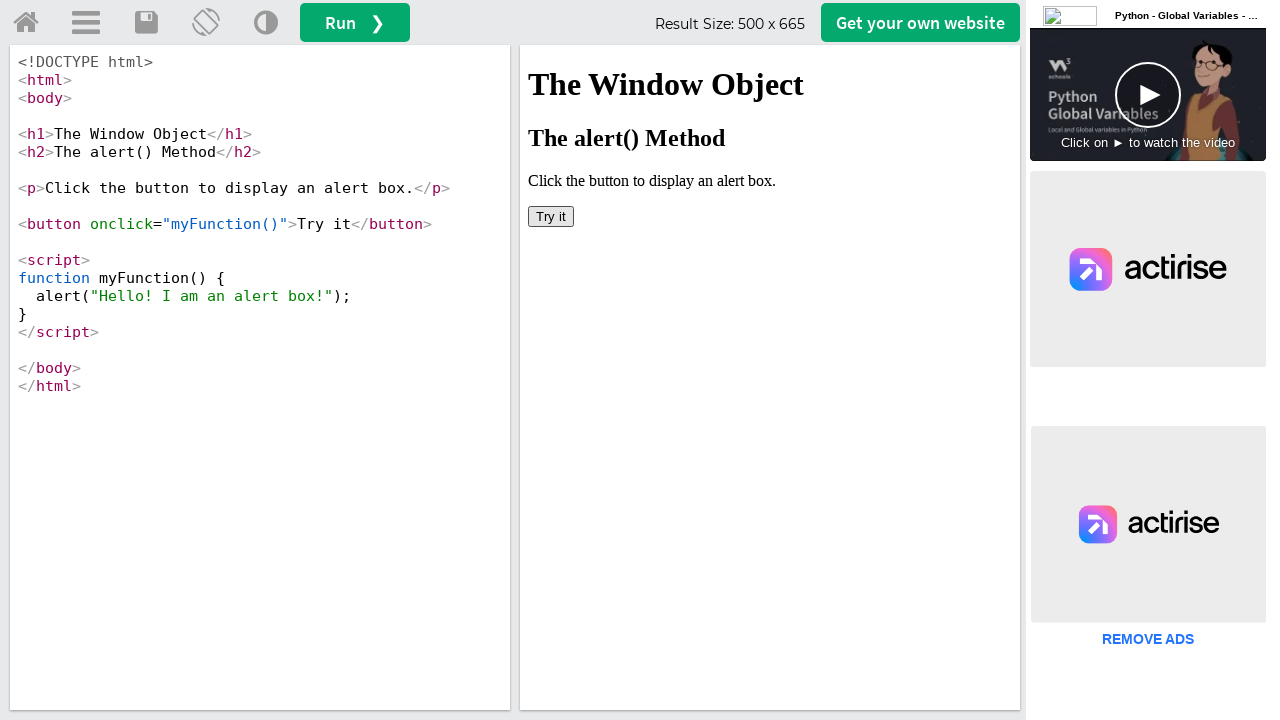